Navigates to a locators example page and uses assertFalse to verify that the heading element text does NOT match "Heading 2"

Starting URL: https://kristinek.github.io/site/examples/locators

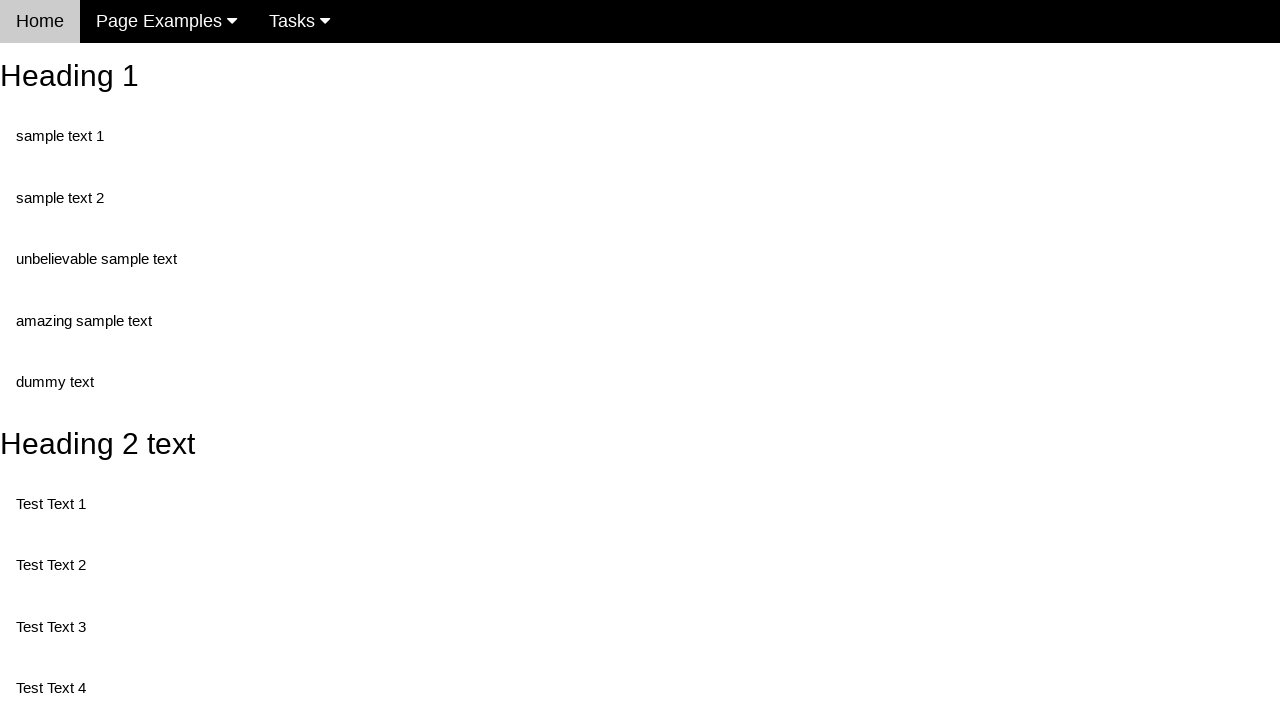

Navigated to locators example page
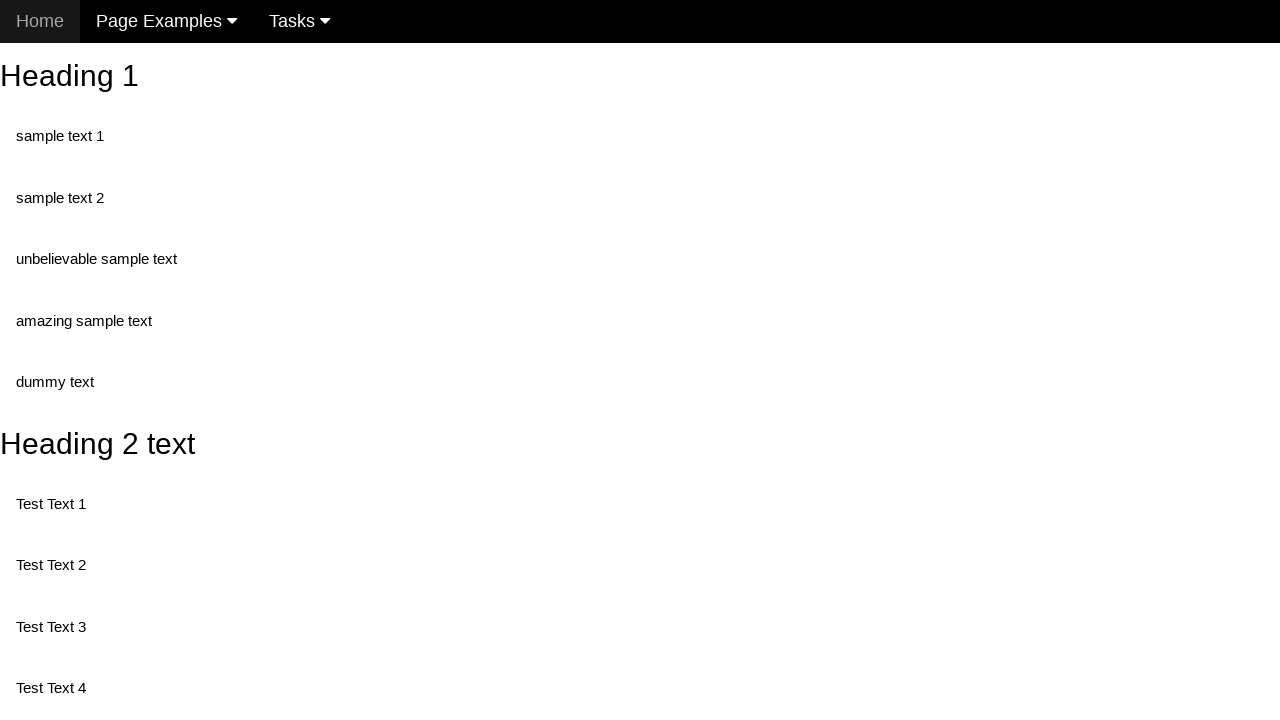

Heading element loaded and ready
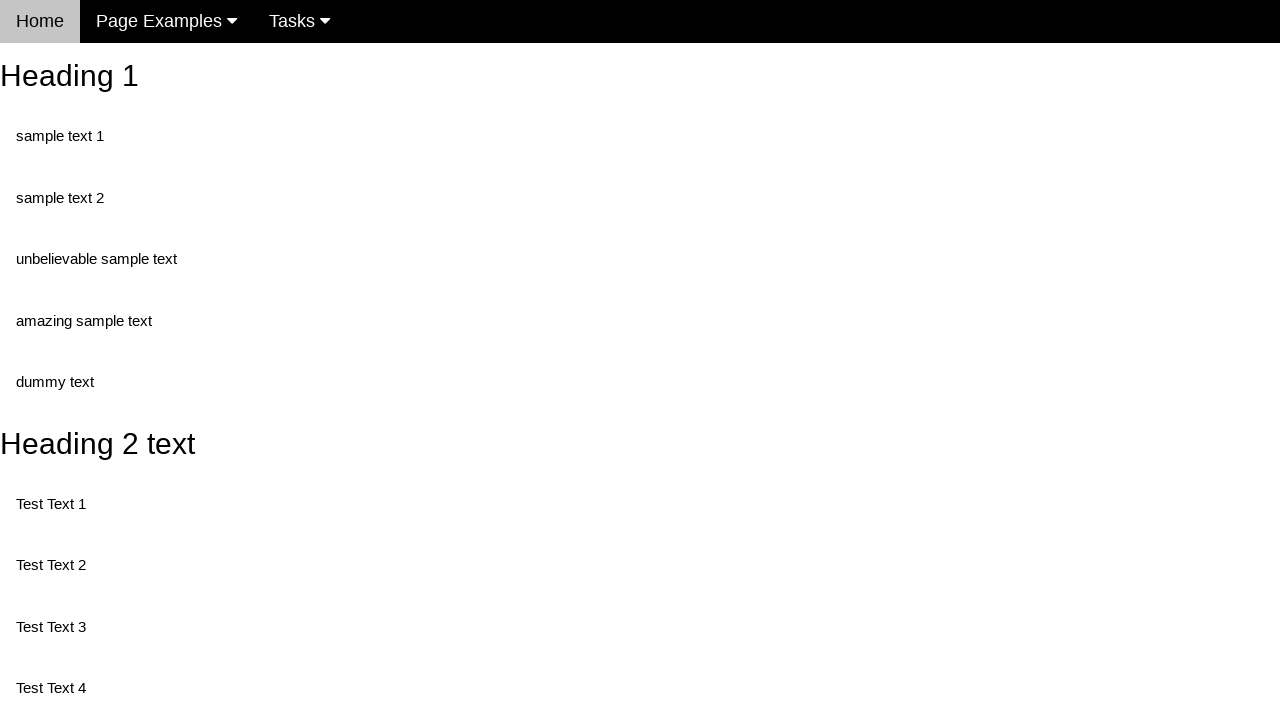

Assertion passed: heading text does NOT match 'Heading 2'
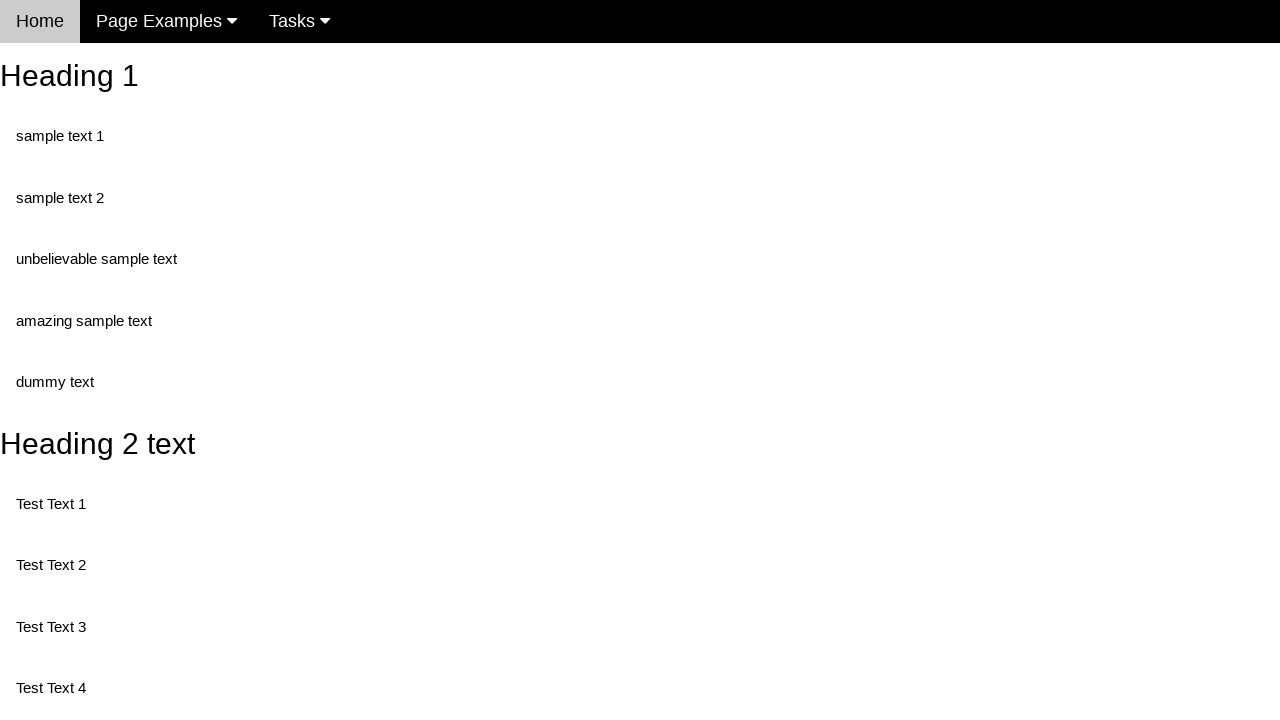

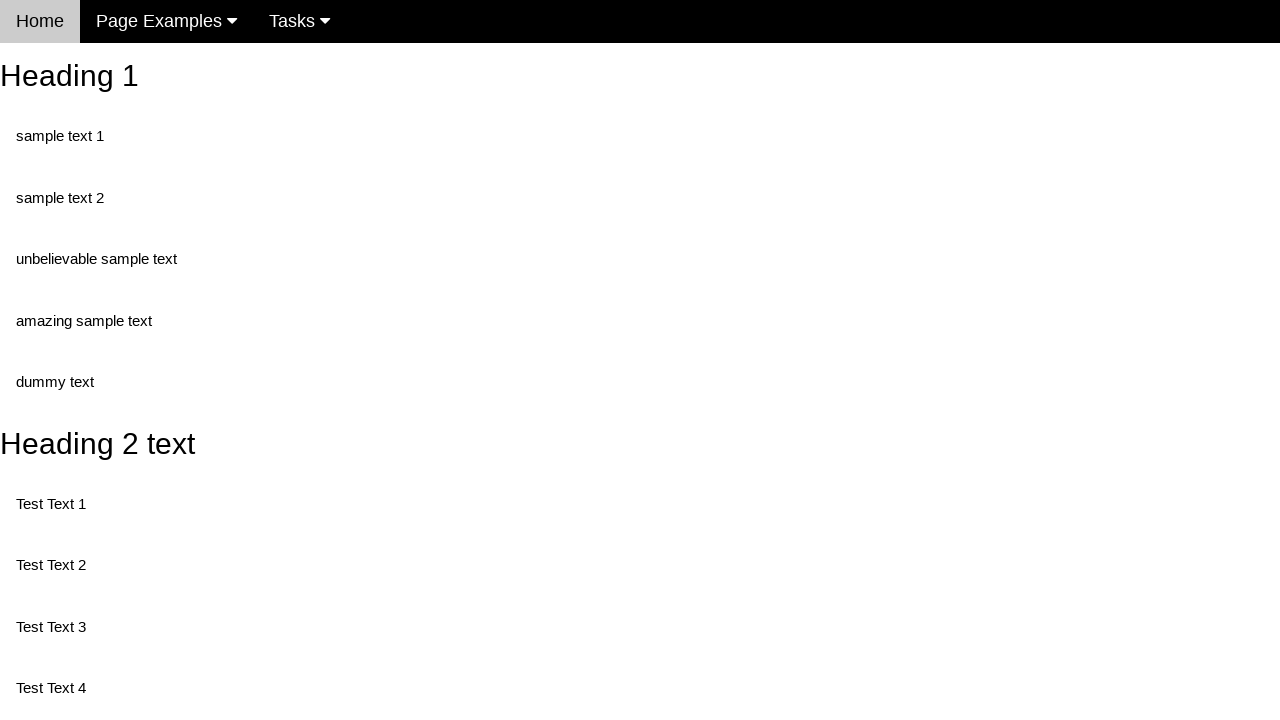